Tests navigation on ATG.se website by loading the homepage and then navigating to the login page, verifying both pages load successfully.

Starting URL: https://www.atg.se

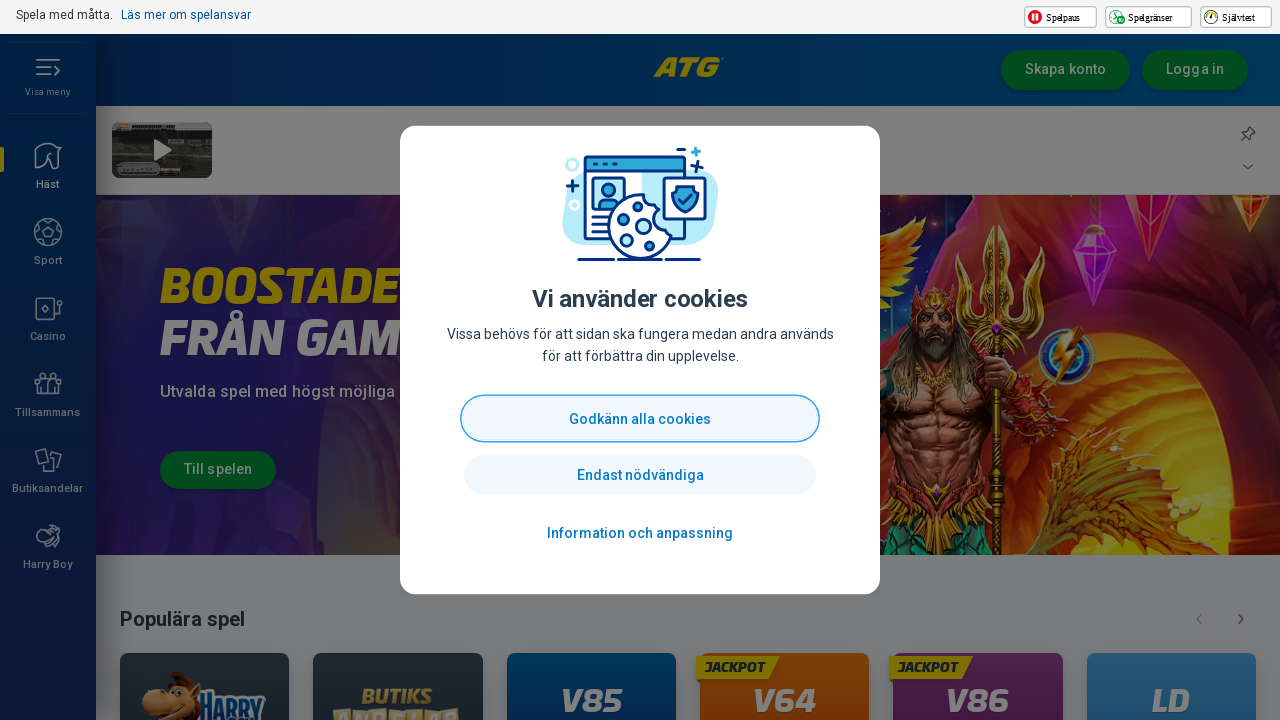

ATG.se homepage loaded successfully
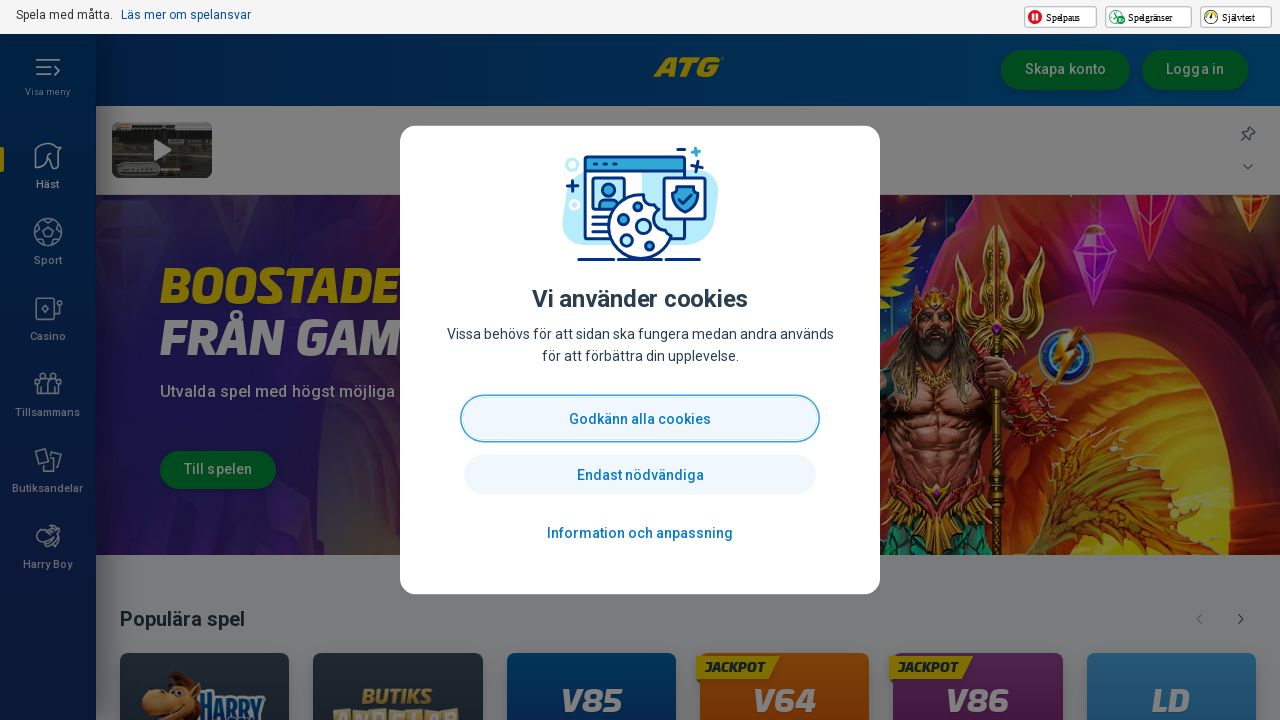

Navigated to ATG.se login page
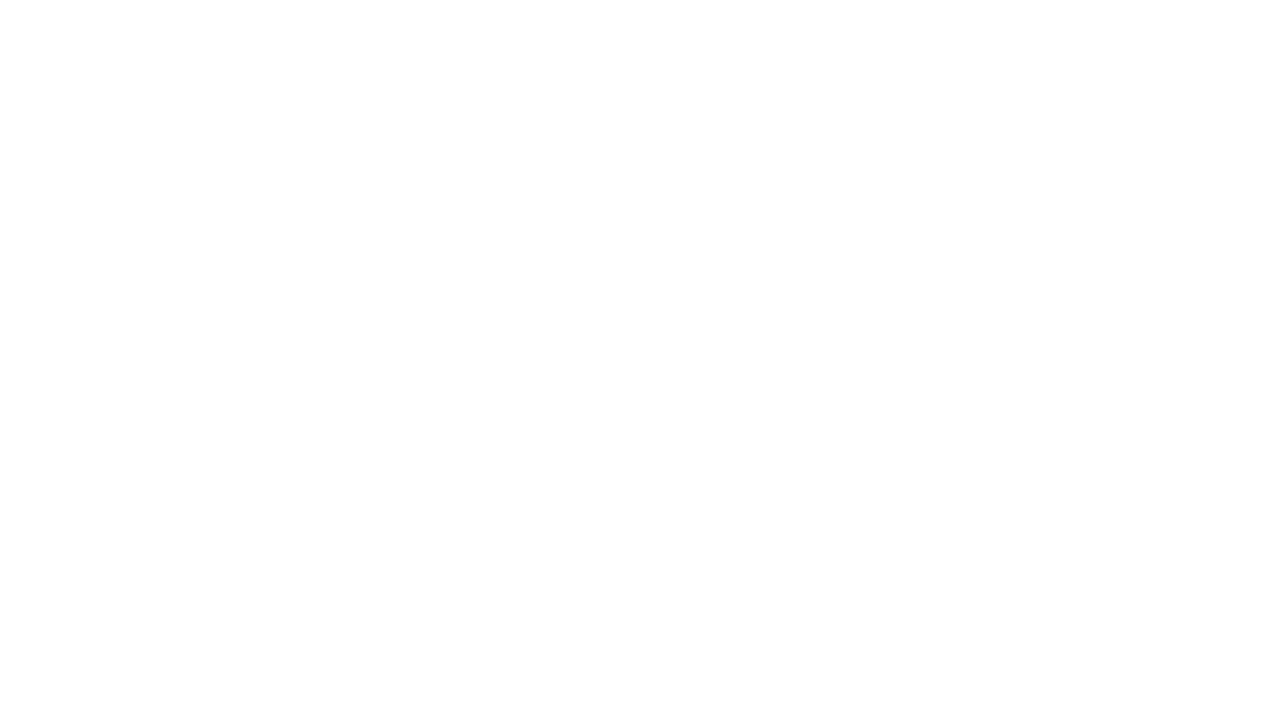

Login page loaded successfully
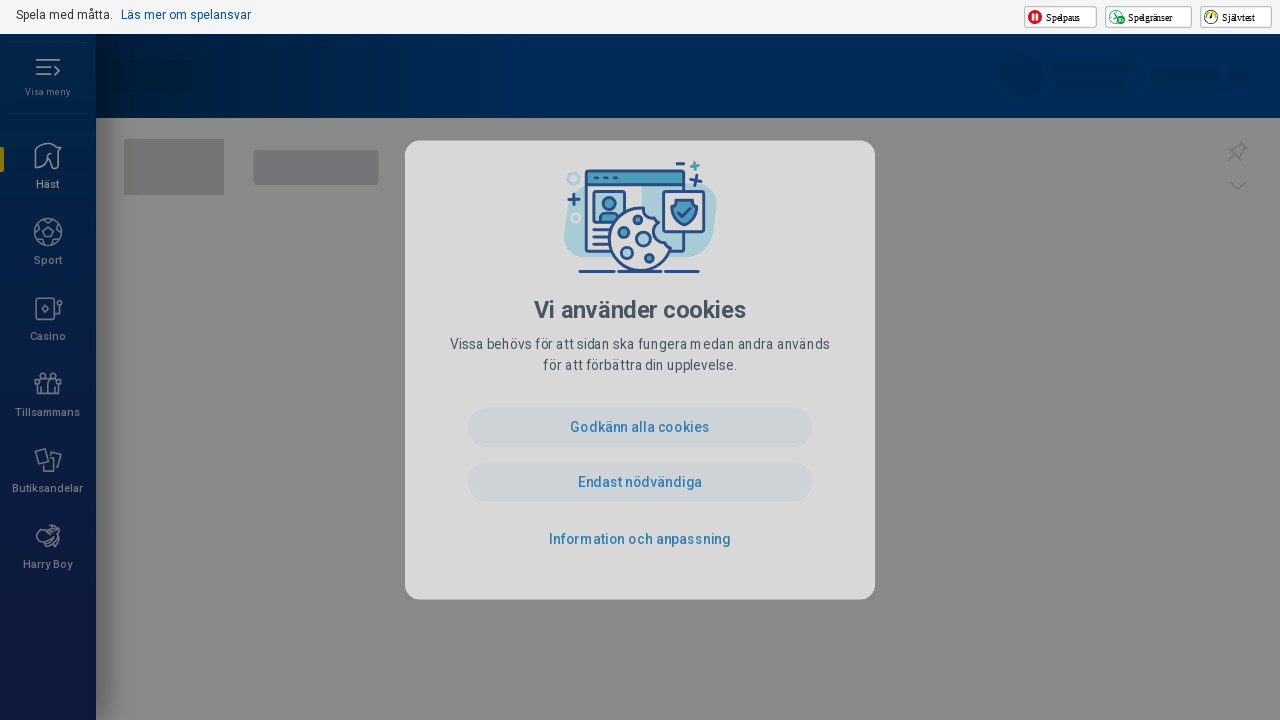

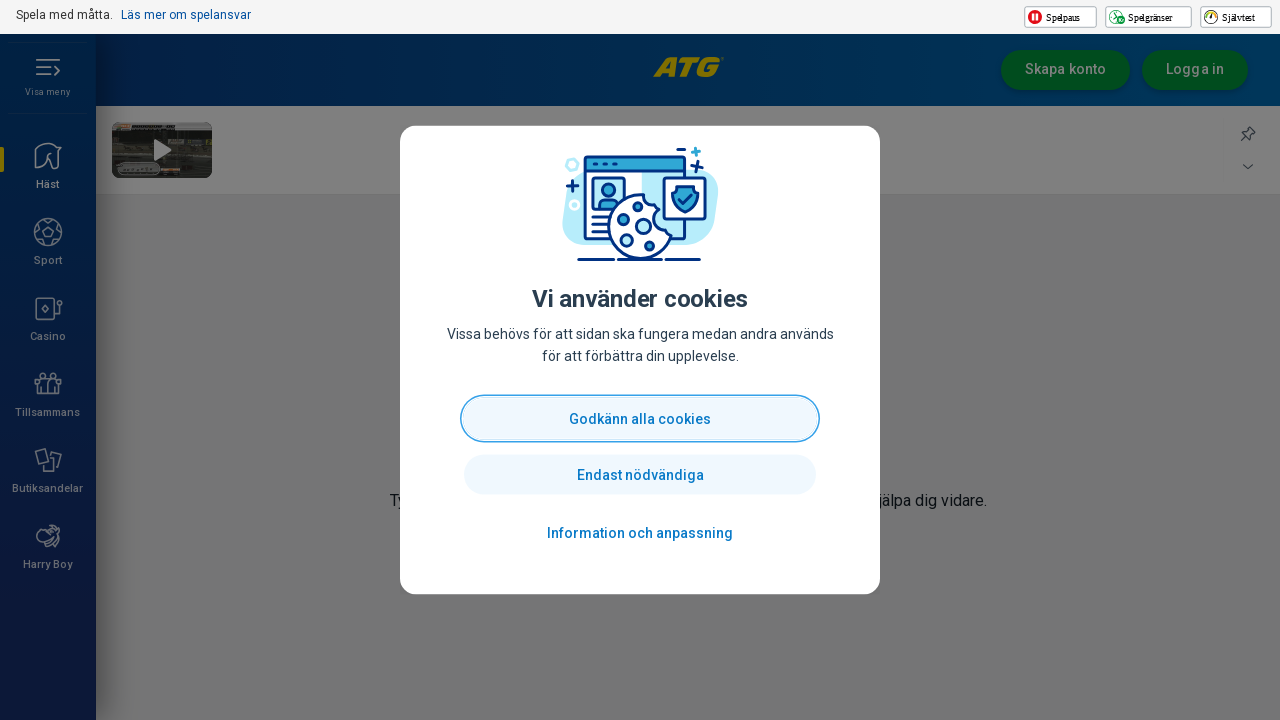